Navigates to the IBGE statistics download page, then navigates to GitHub's homepage, verifying both pages load successfully by checking for page content.

Starting URL: https://www.ibge.gov.br/estatisticas/downloads-estatisticas.html

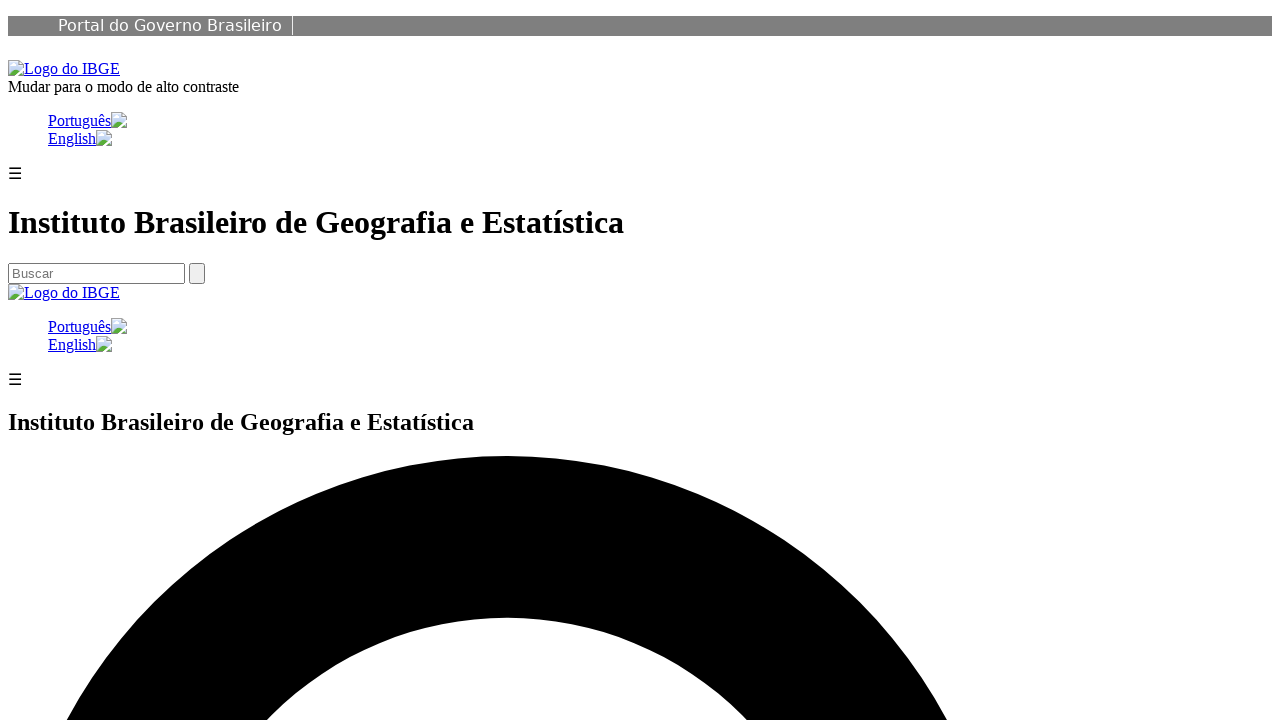

IBGE statistics page loaded (domcontentloaded)
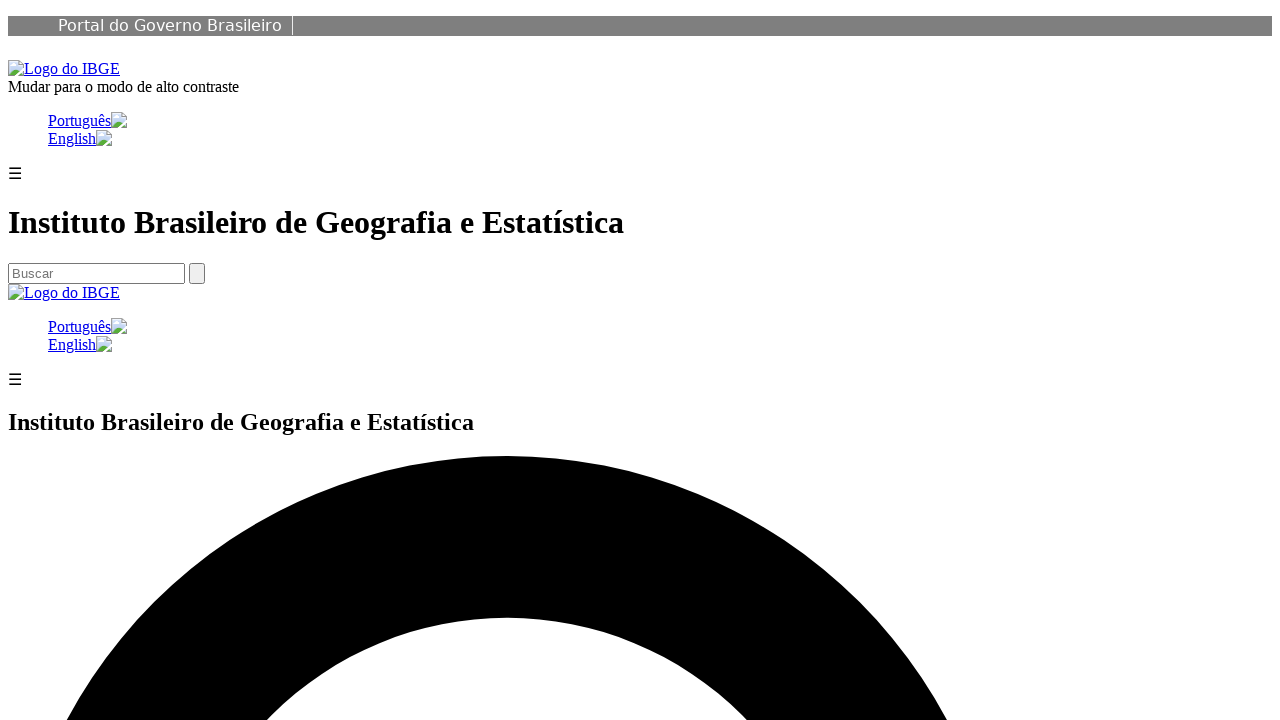

Navigated to GitHub homepage
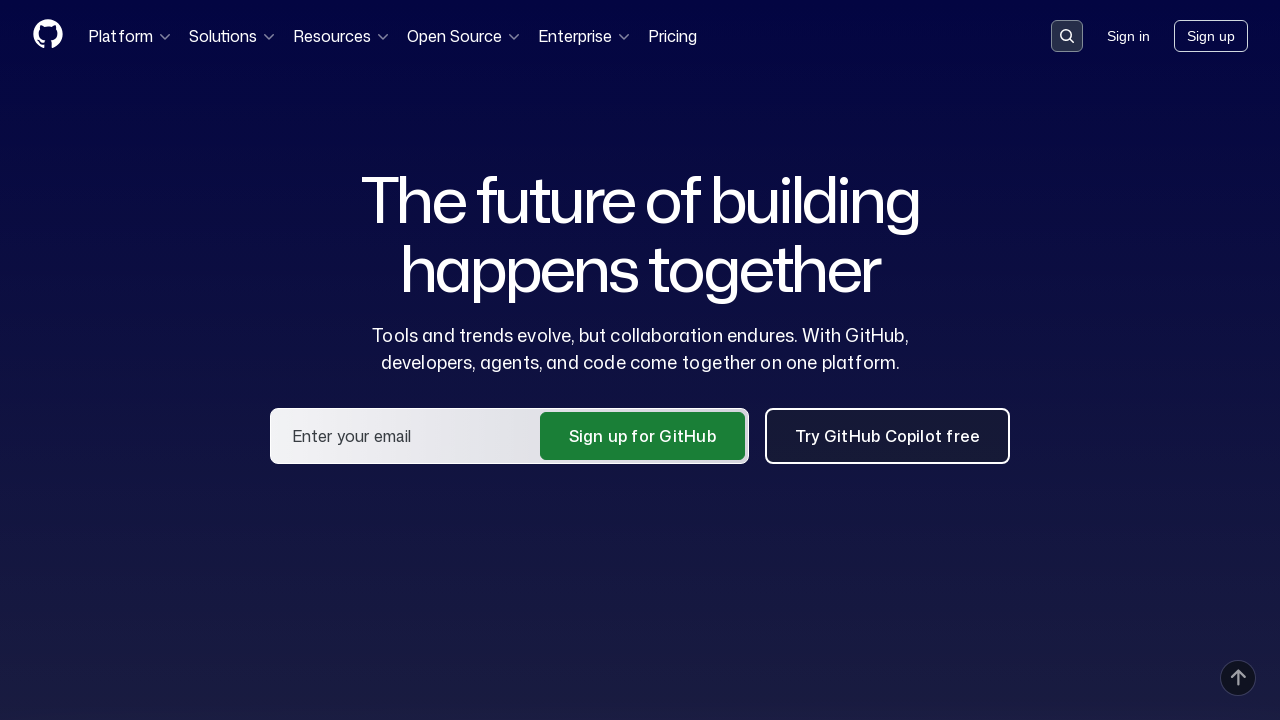

GitHub homepage loaded (domcontentloaded)
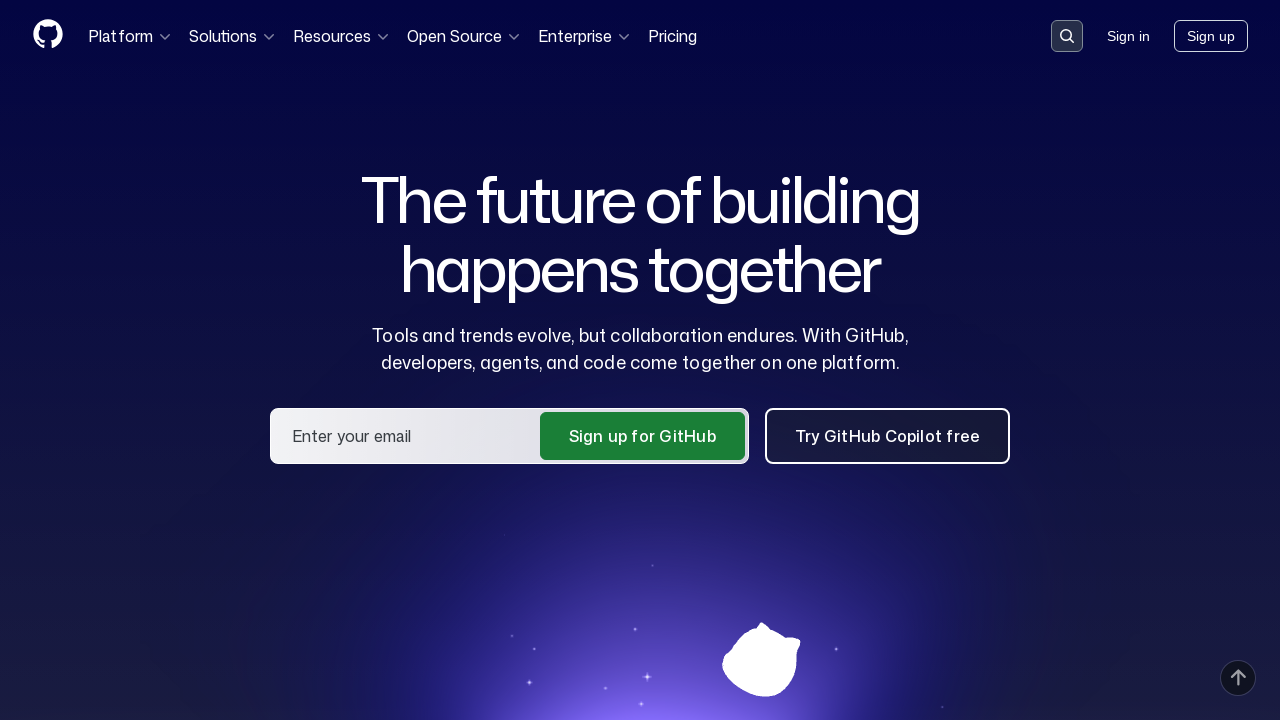

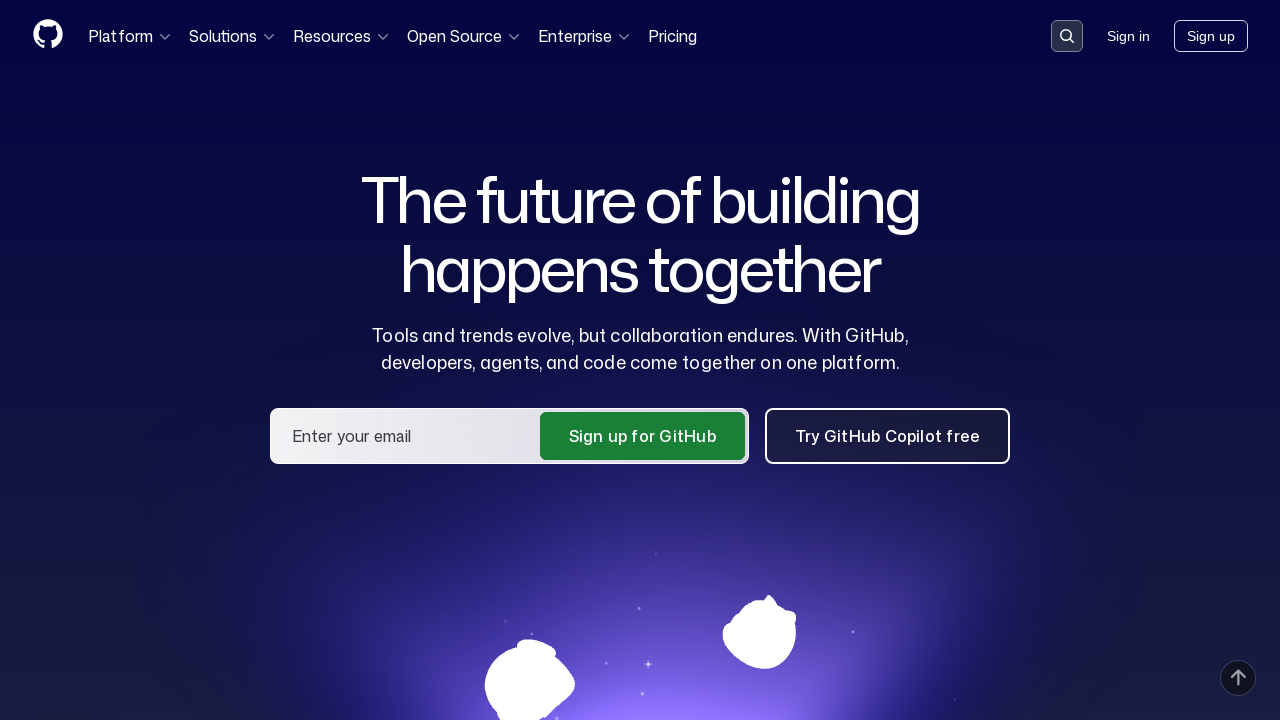